Searches for train tickets on 12306 website by filling in departure station, destination station, and travel date

Starting URL: https://kyfw.12306.cn/otn/leftTicket/init

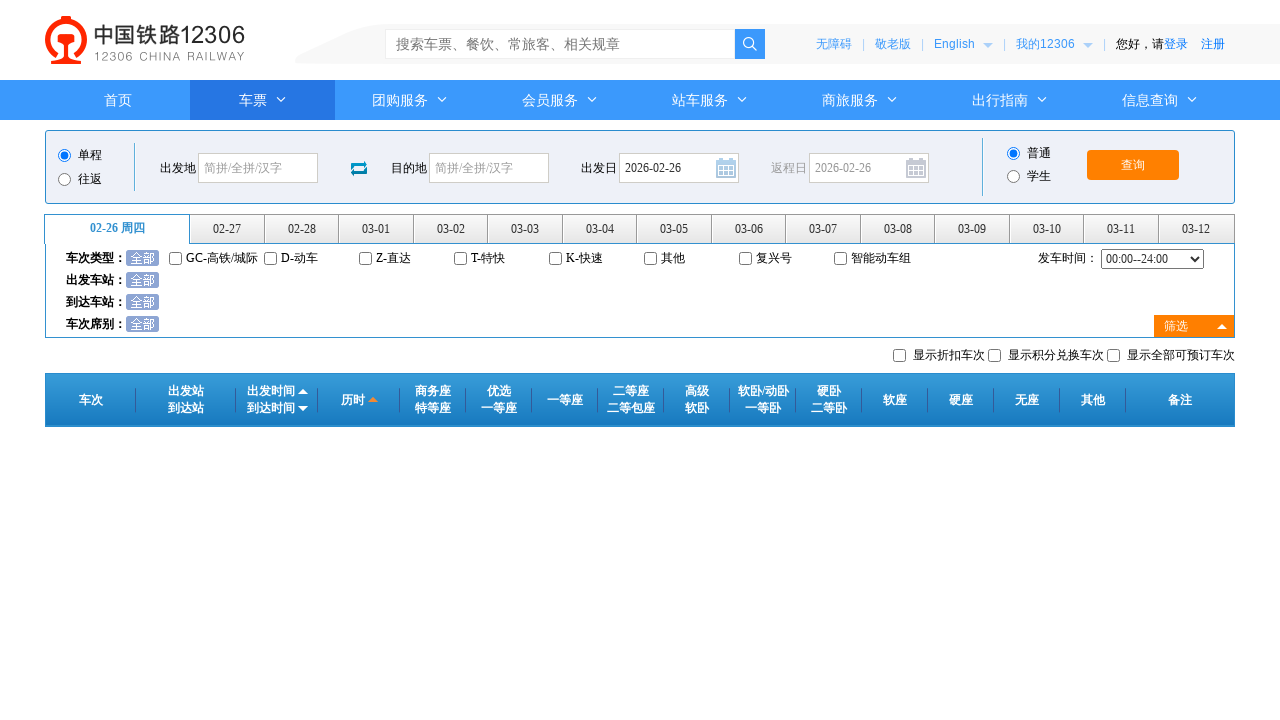

Filled departure station with '北京' (Beijing) on #fromStationText
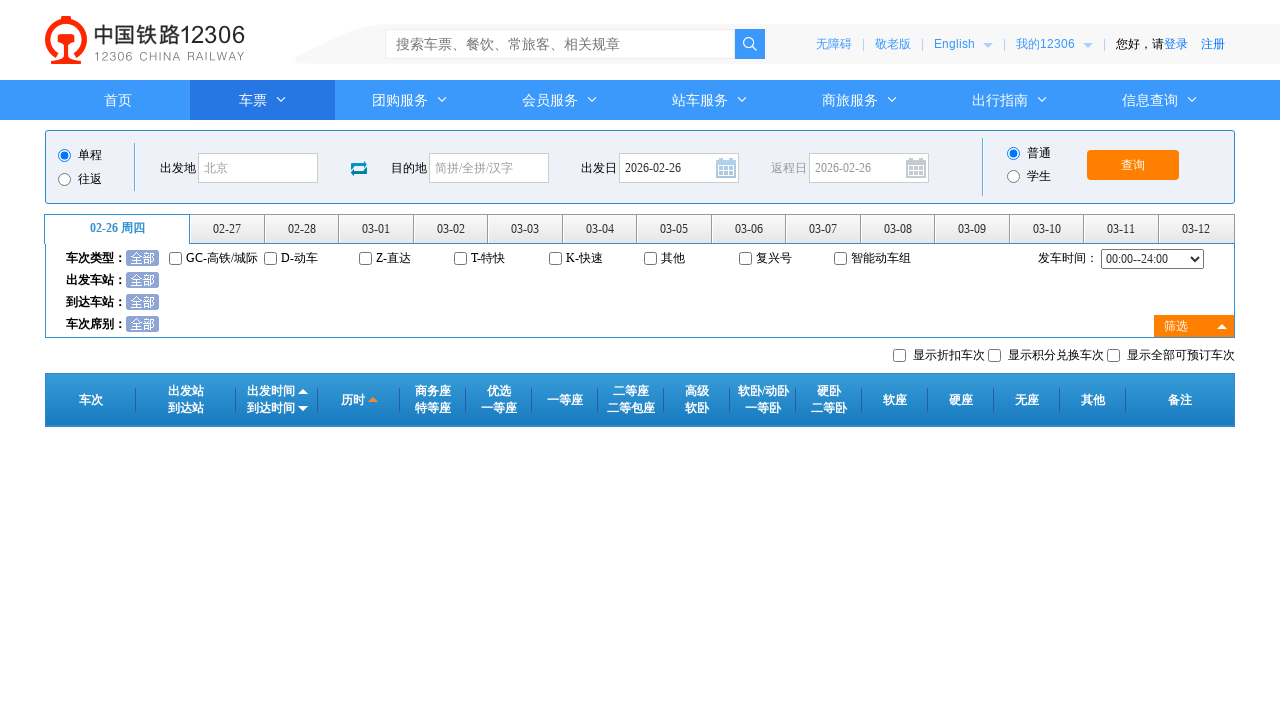

Filled destination station with '安阳' (Anyang) on #toStationText
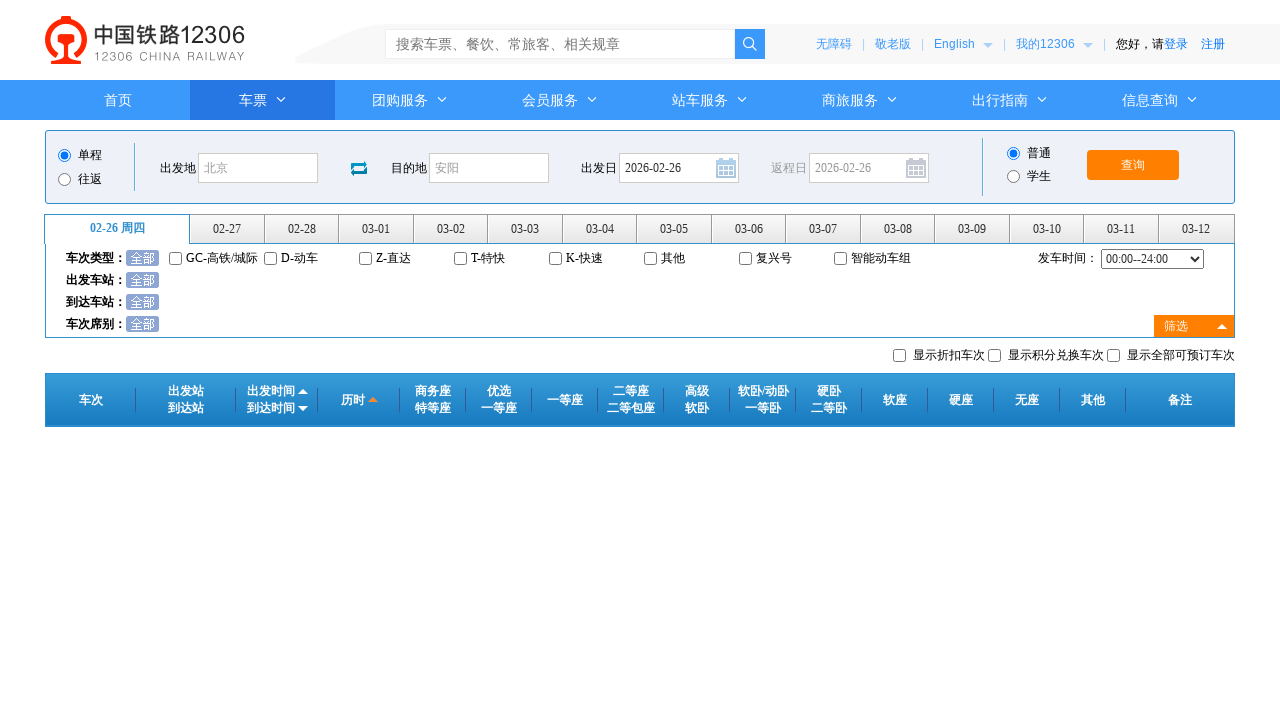

Filled travel date with '2024-03-15' on #train_date
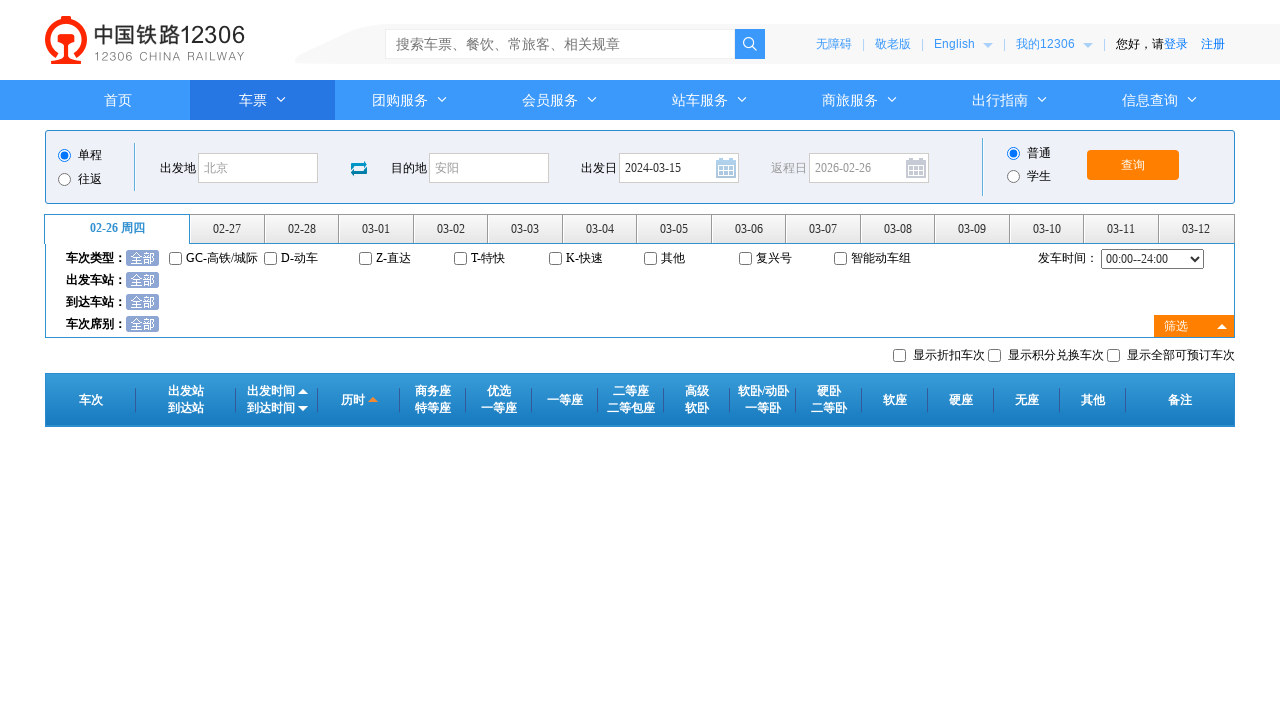

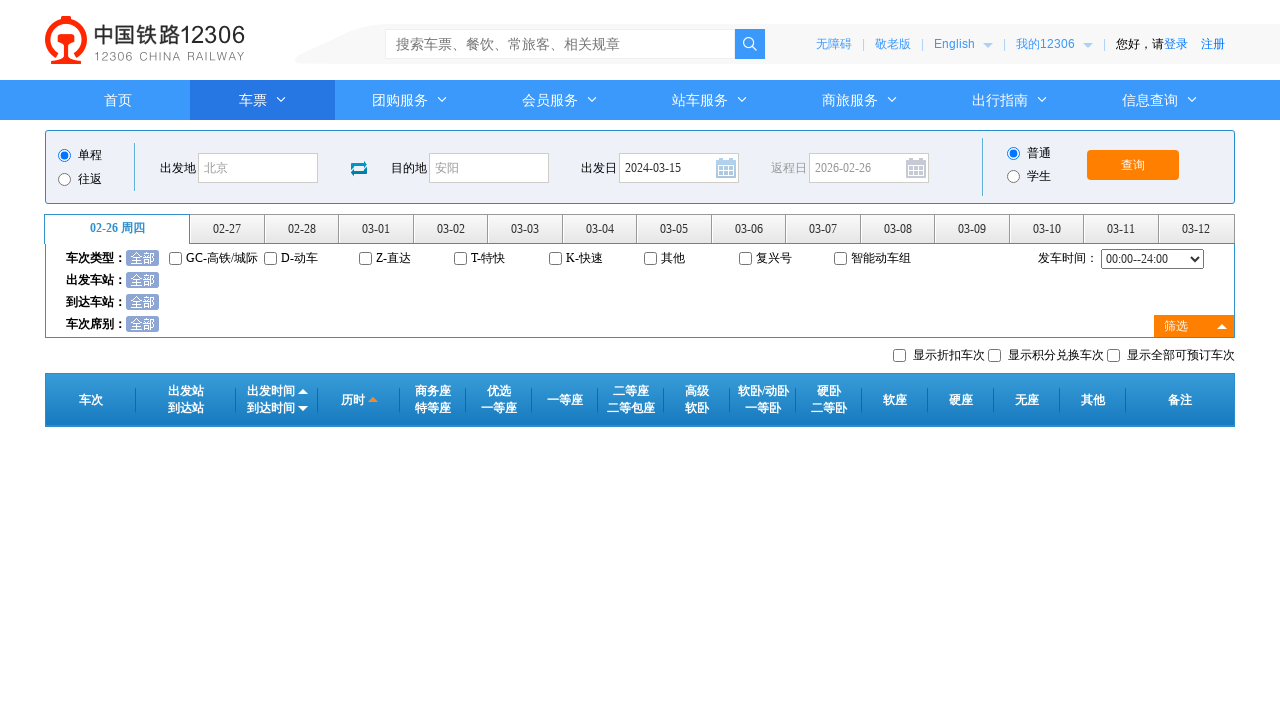